Tests a loading images page by waiting for images to finish loading (indicated by "Done!" text) and then verifying the presence of a specific image element

Starting URL: https://bonigarcia.dev/selenium-webdriver-java/loading-images.html

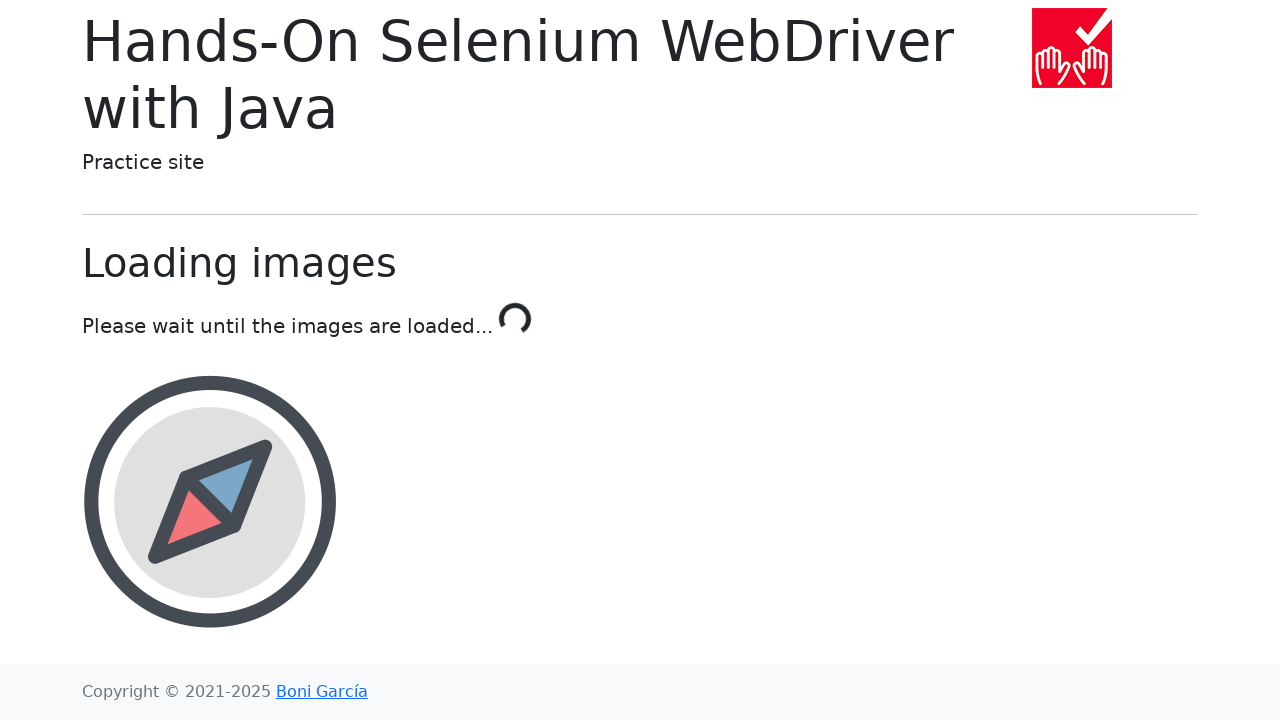

Waited for loading to complete - 'Done!' text appeared
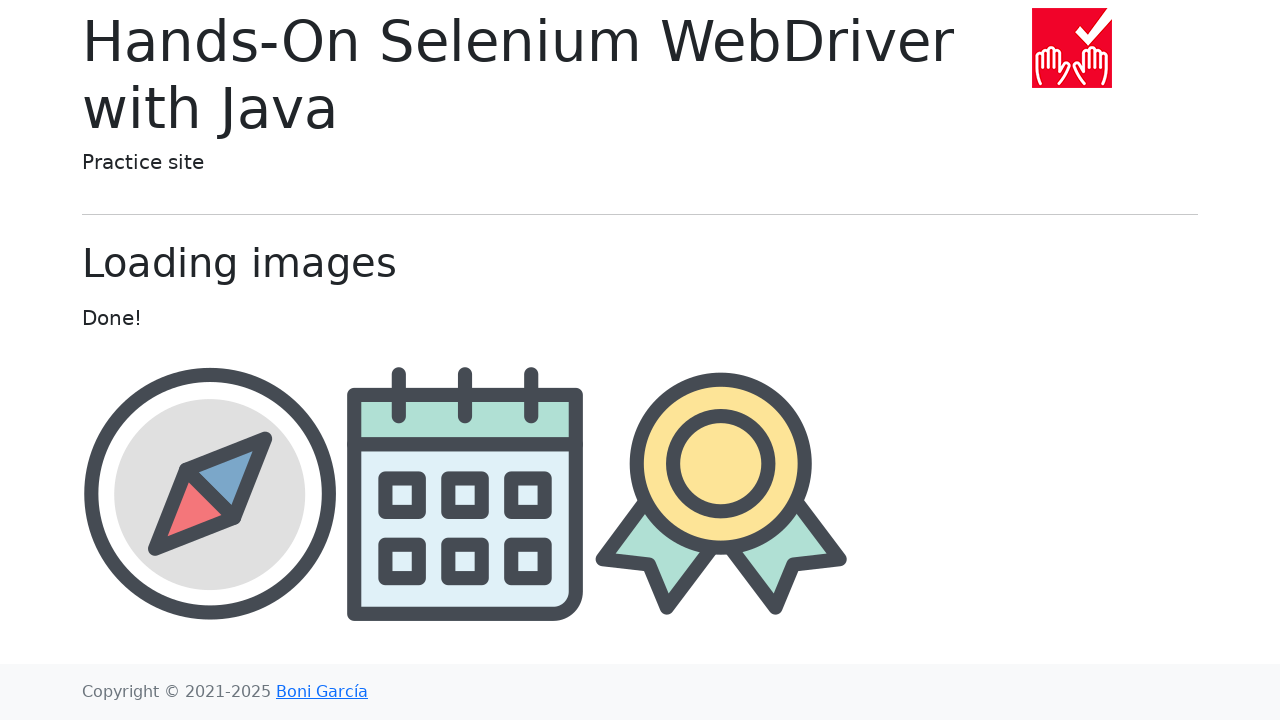

Located the award image element
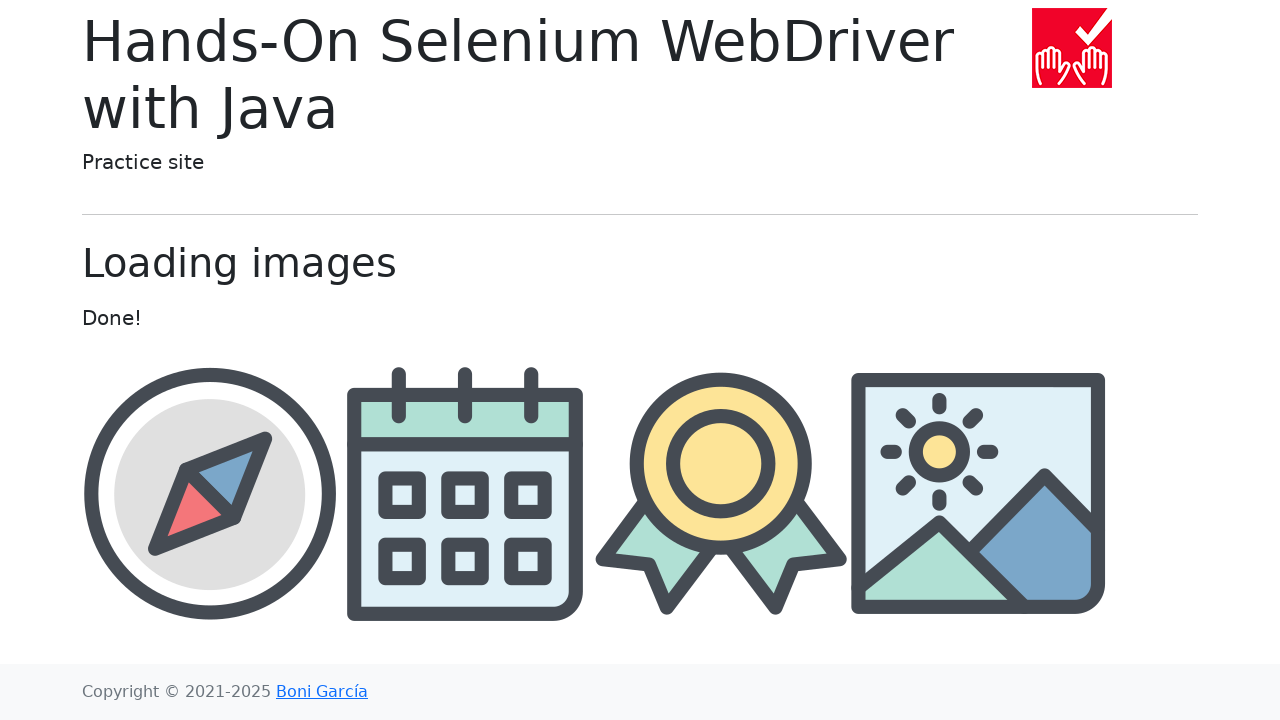

Award image became visible
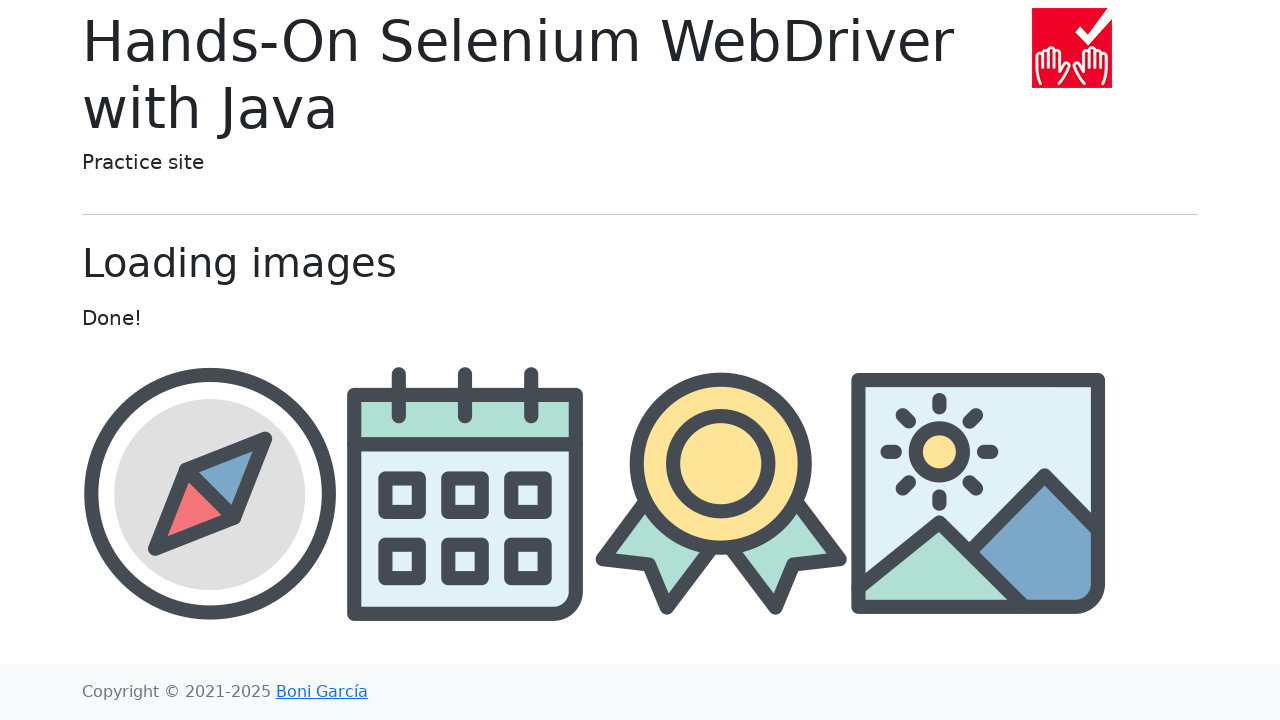

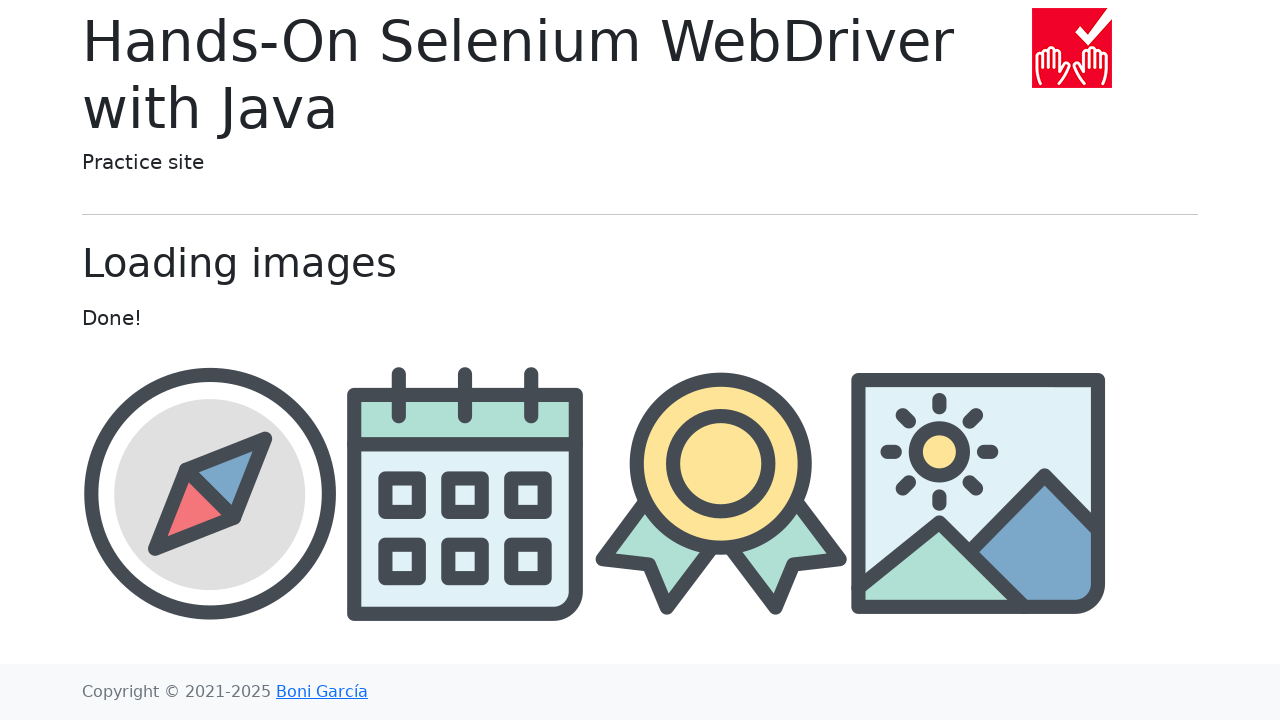